Tests dynamic page functionality by clicking the "reveal" button to show a hidden input field

Starting URL: https://www.selenium.dev/selenium/web/dynamic.html

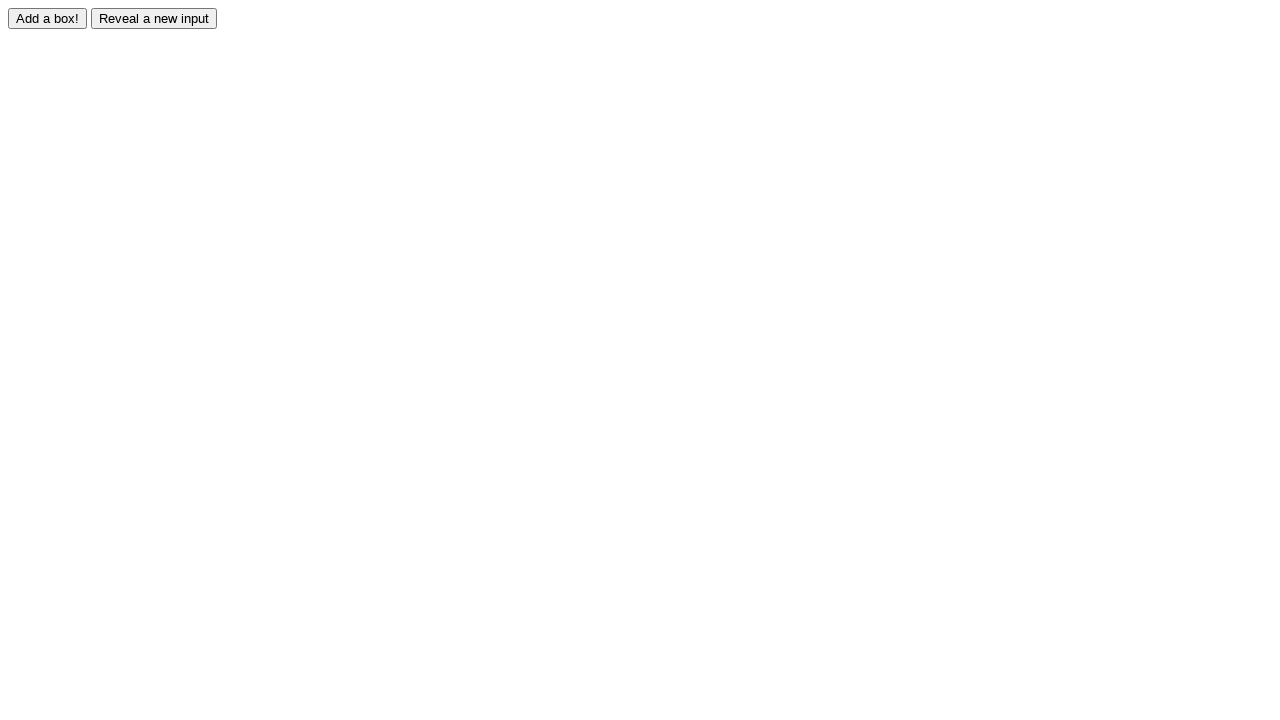

Navigated to dynamic page URL
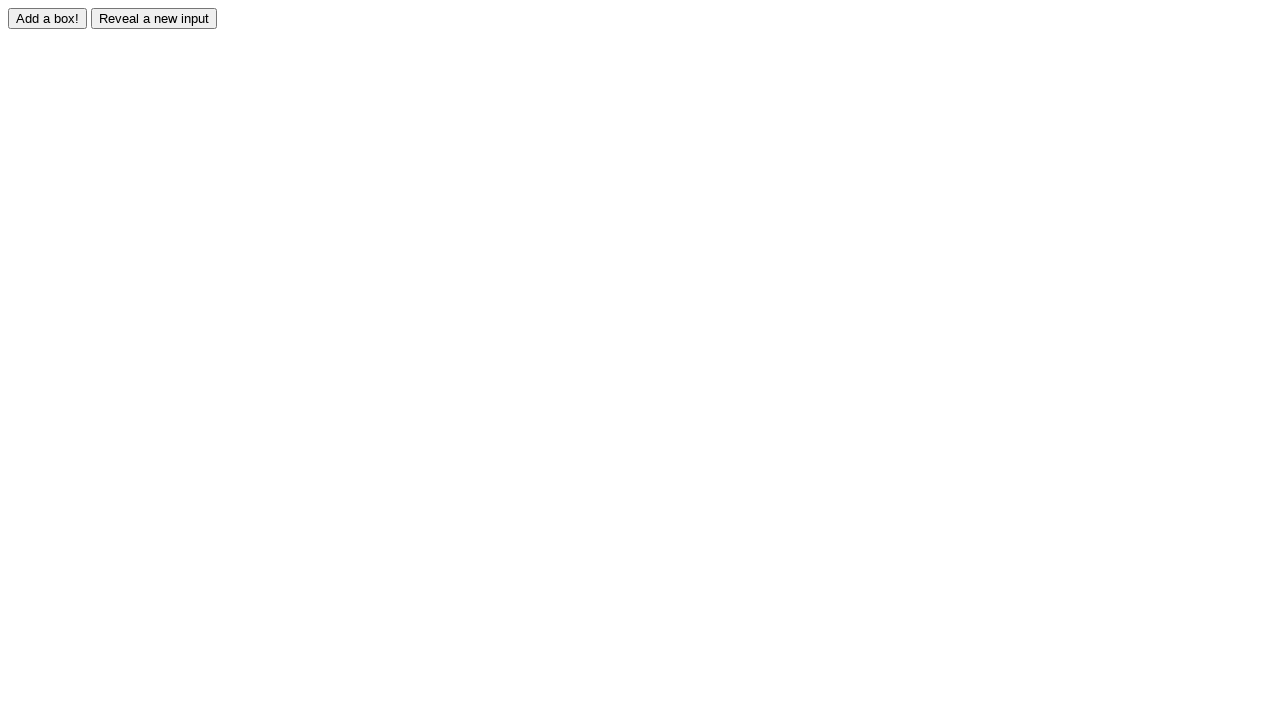

Clicked the reveal button to show hidden input field at (154, 18) on #reveal
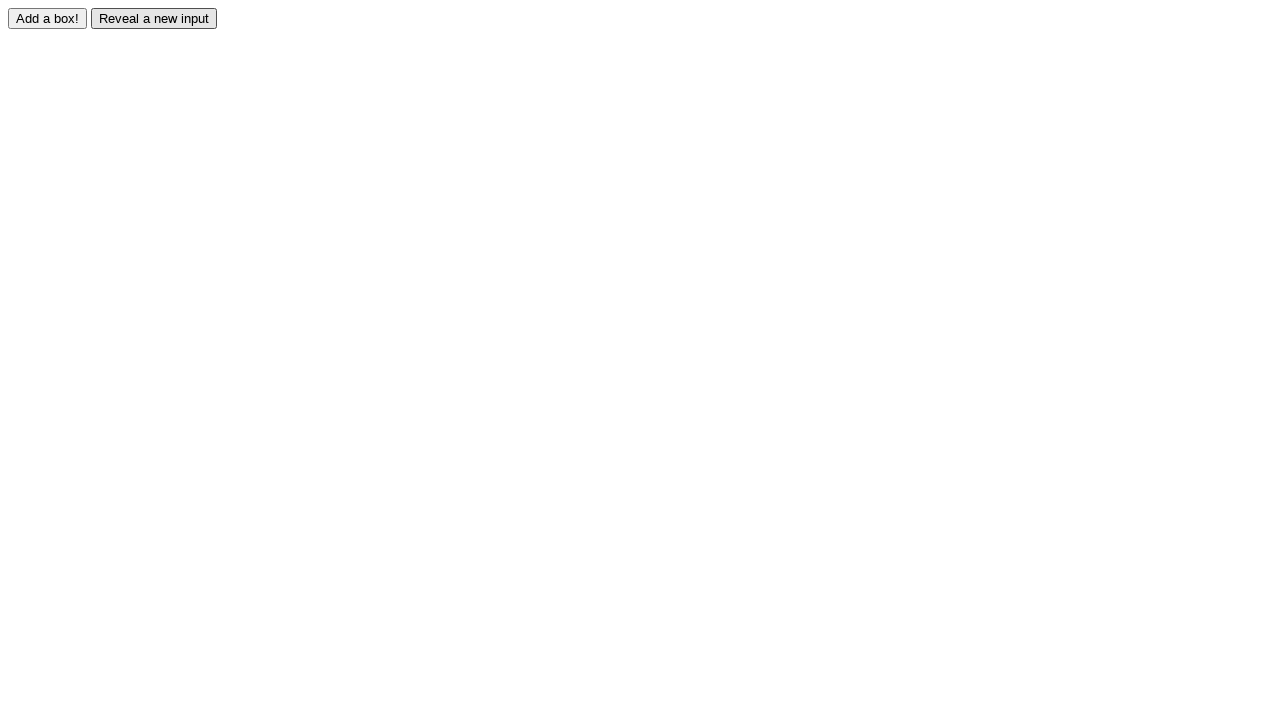

Hidden input field became visible after reveal button click
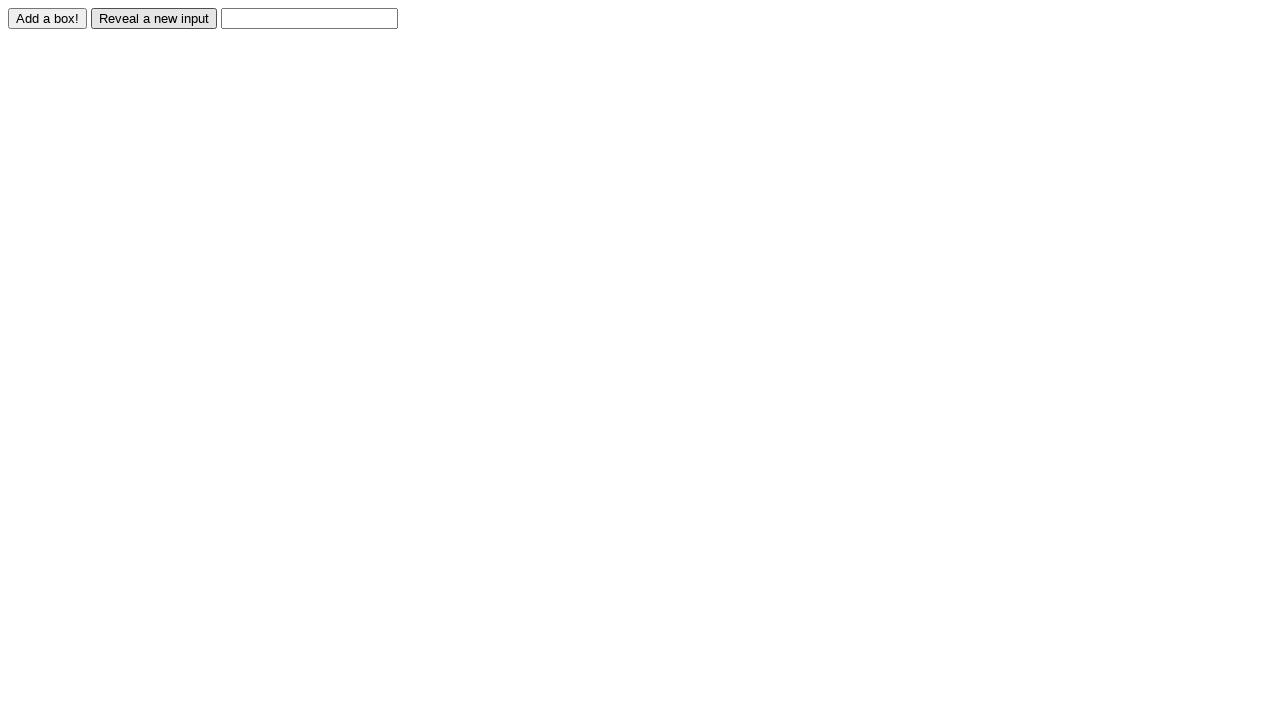

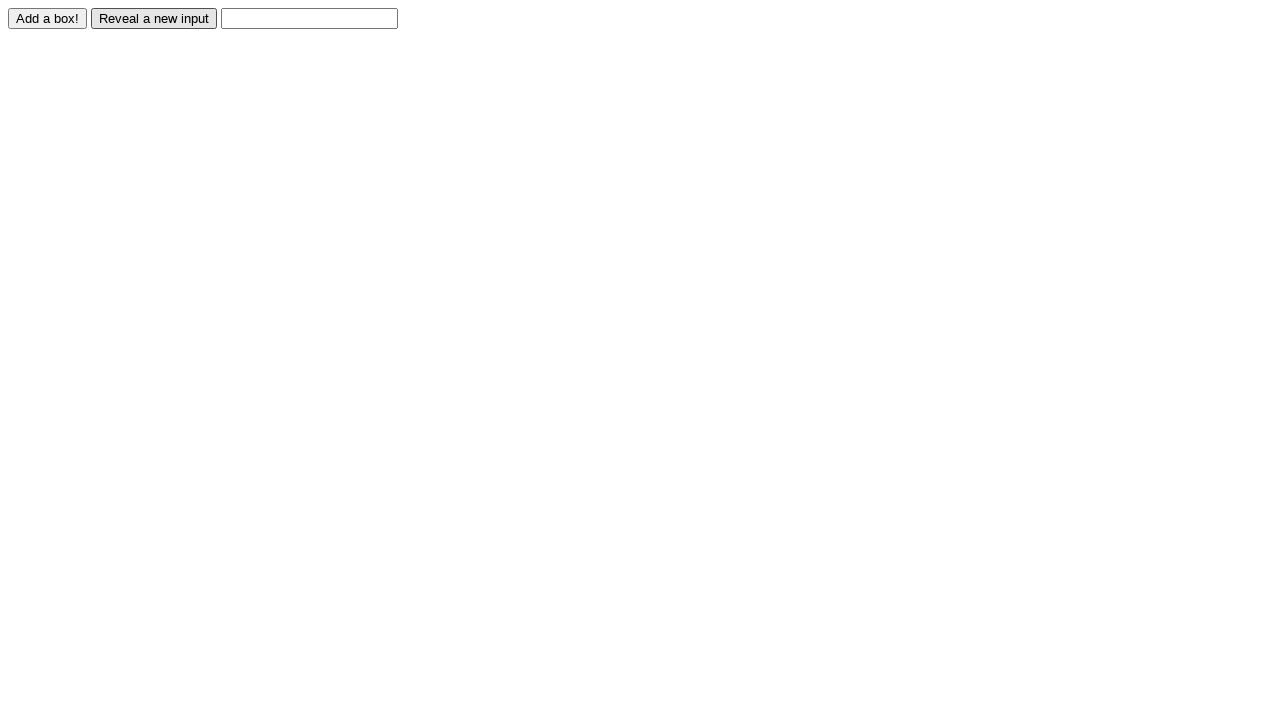